Tests different types of button interactions including single click, double click, and right click on a practice page

Starting URL: https://www.tutorialspoint.com/selenium/practice/buttons.php

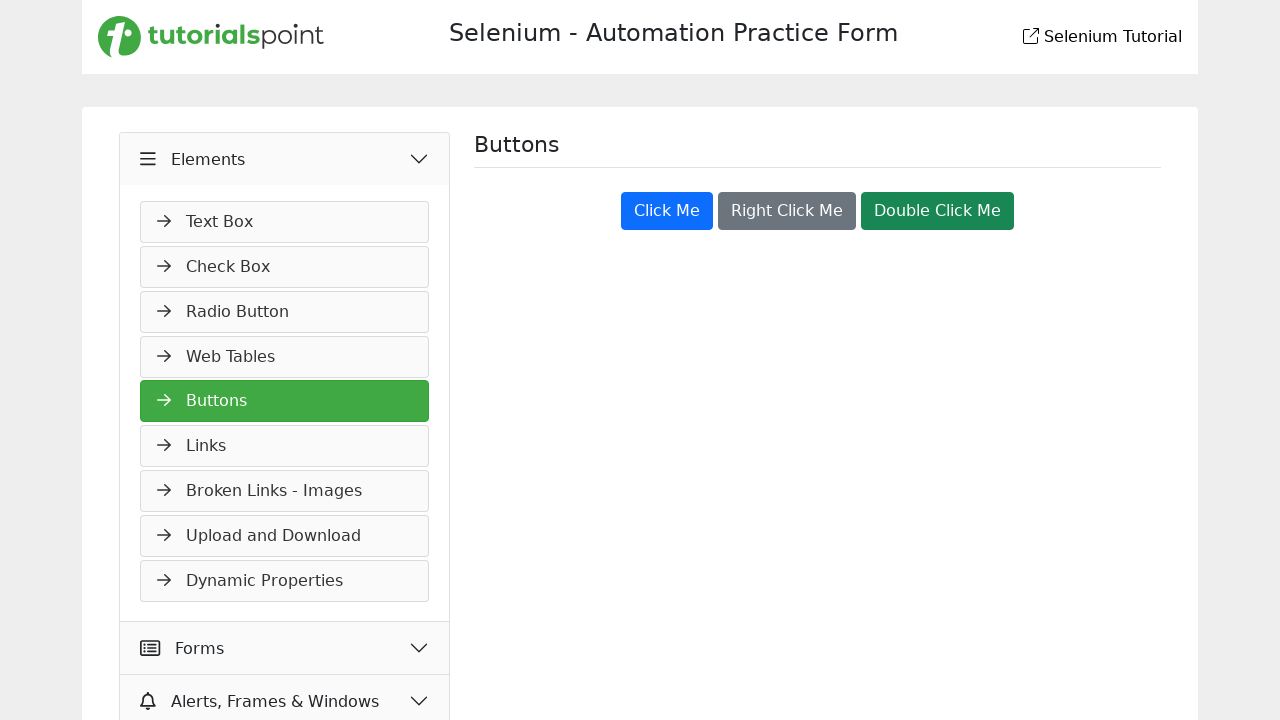

Clicked the 'Click Me' button at (667, 211) on xpath=//button[normalize-space()='Click Me']
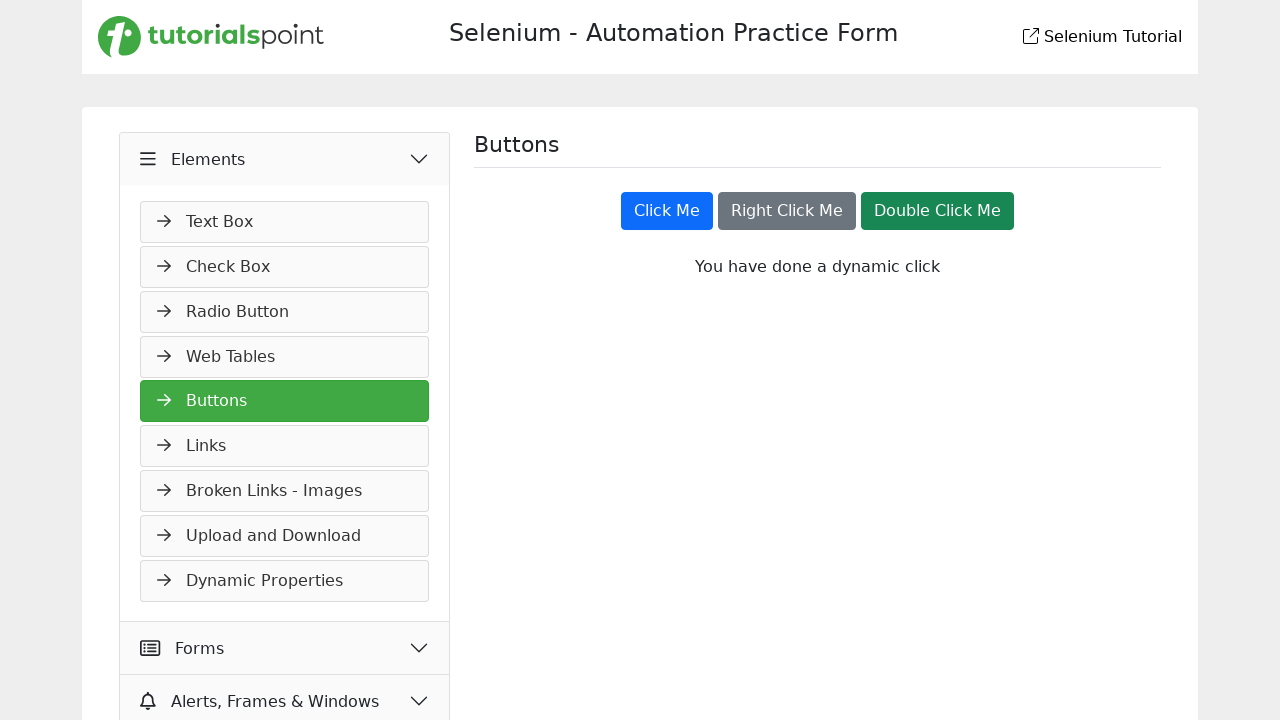

Single click result appeared - welcome message displayed
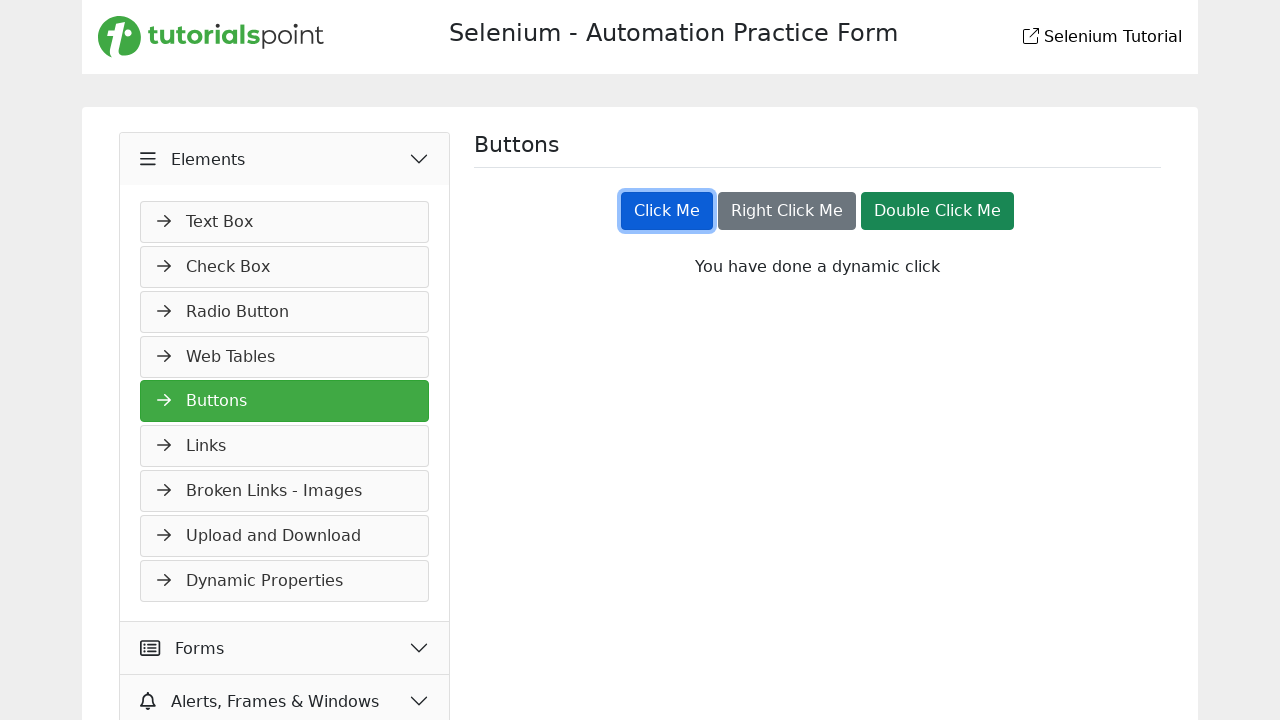

Double-clicked the 'Double Click Me' button at (938, 211) on xpath=//button[normalize-space()='Double Click Me']
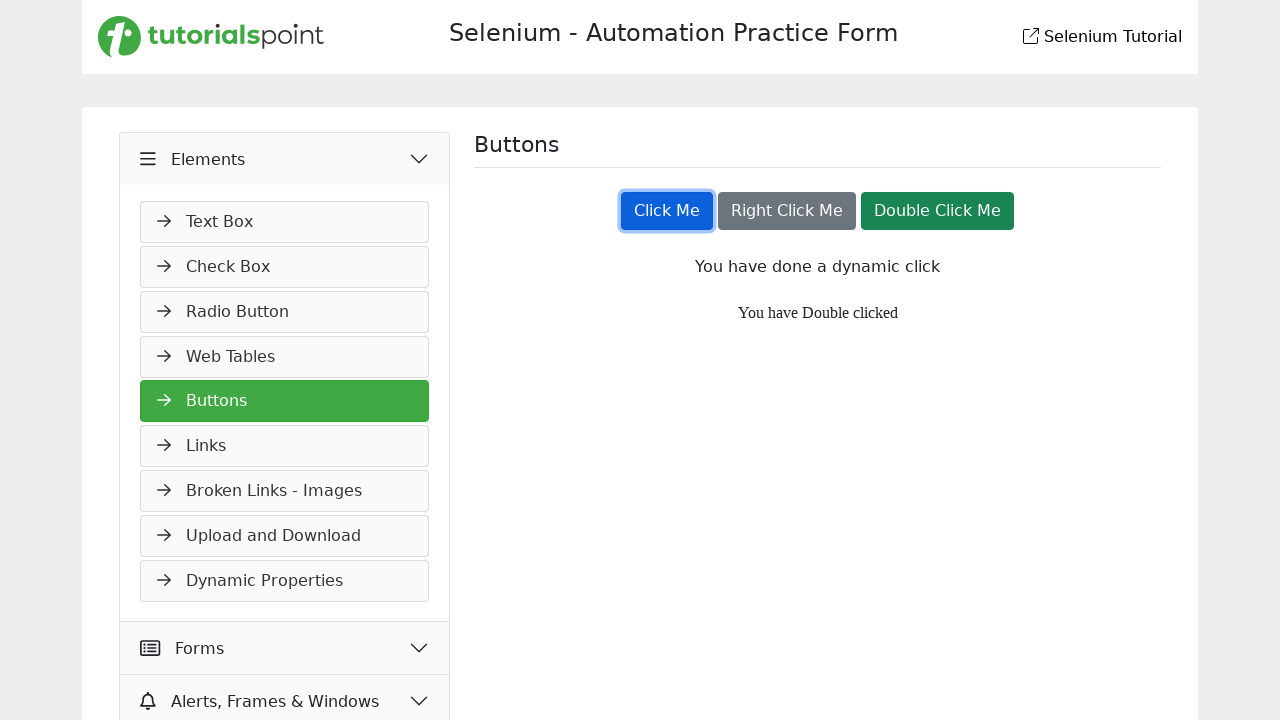

Double-click result appeared - confirmation message displayed
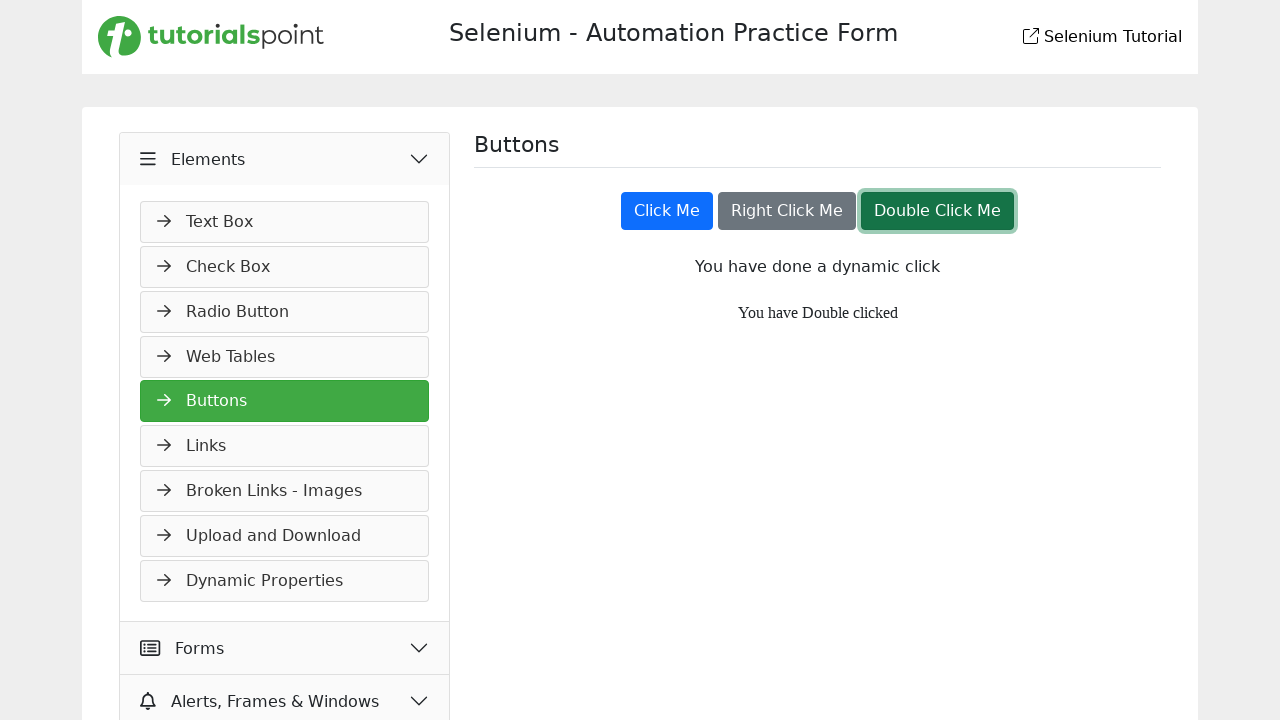

Right-clicked the 'Right Click Me' button at (787, 211) on //button[normalize-space()='Right Click Me']
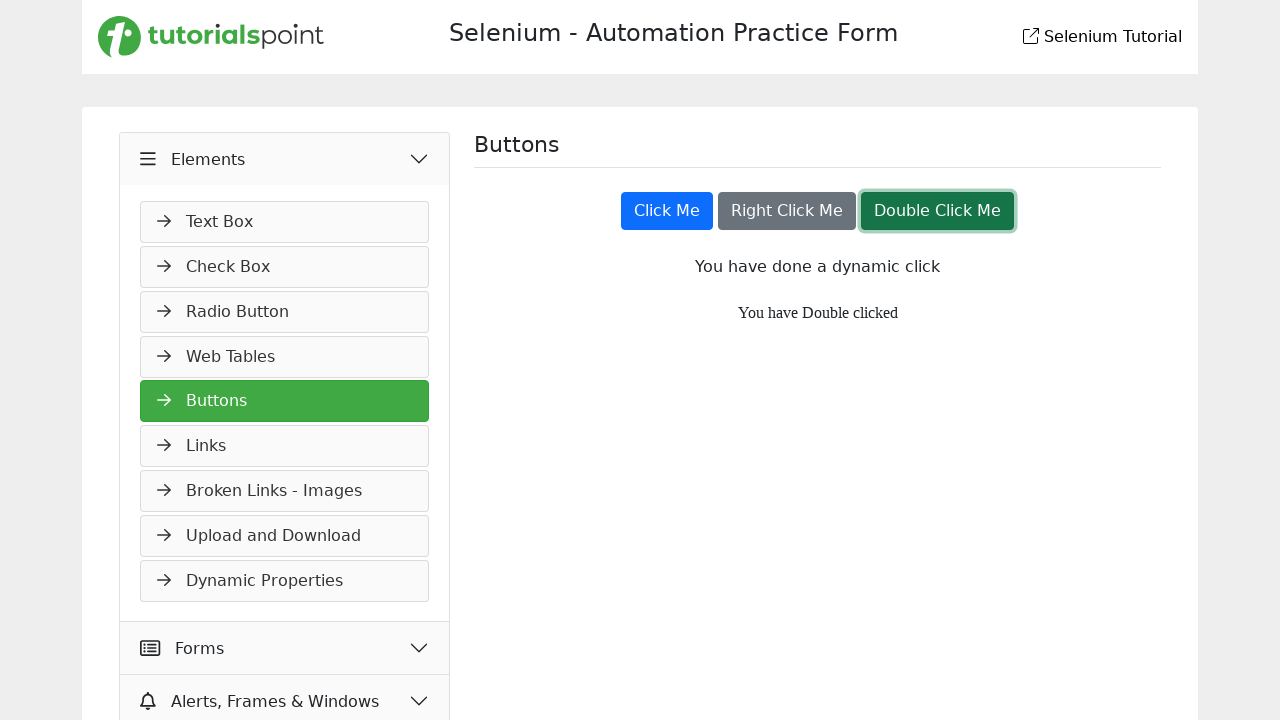

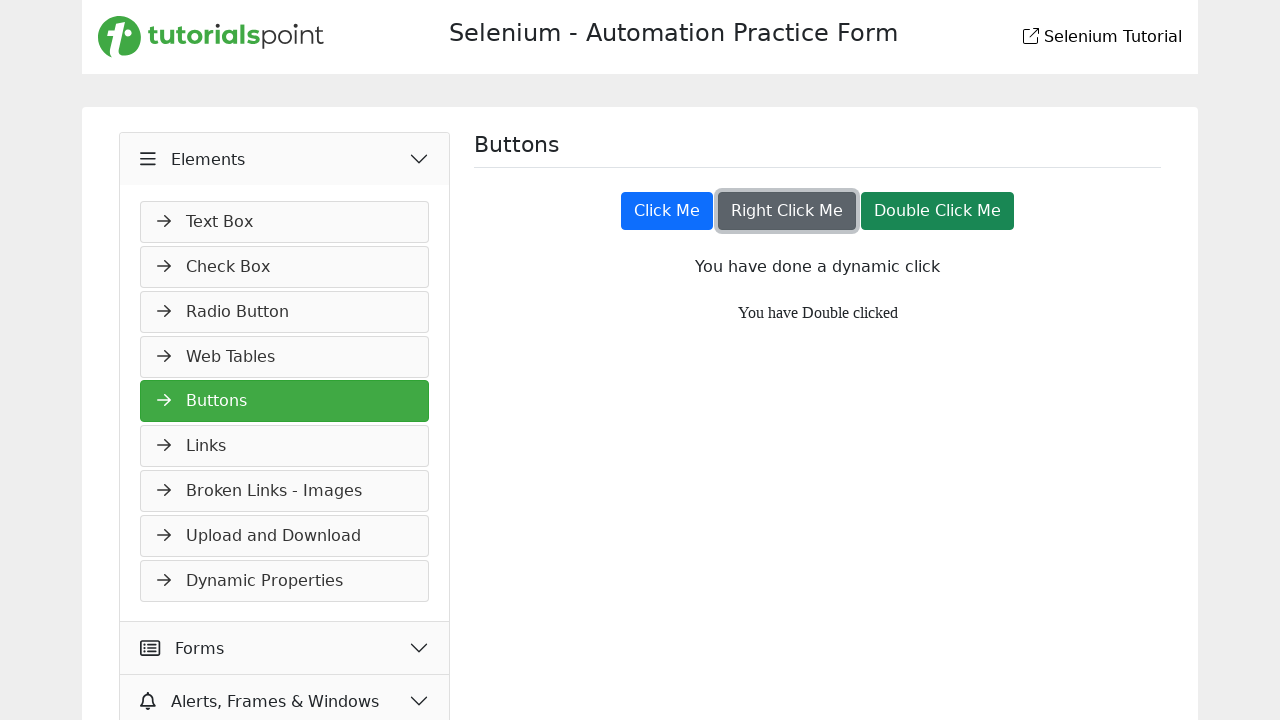